Tests that the input field is cleared after adding a todo item

Starting URL: https://demo.playwright.dev/todomvc

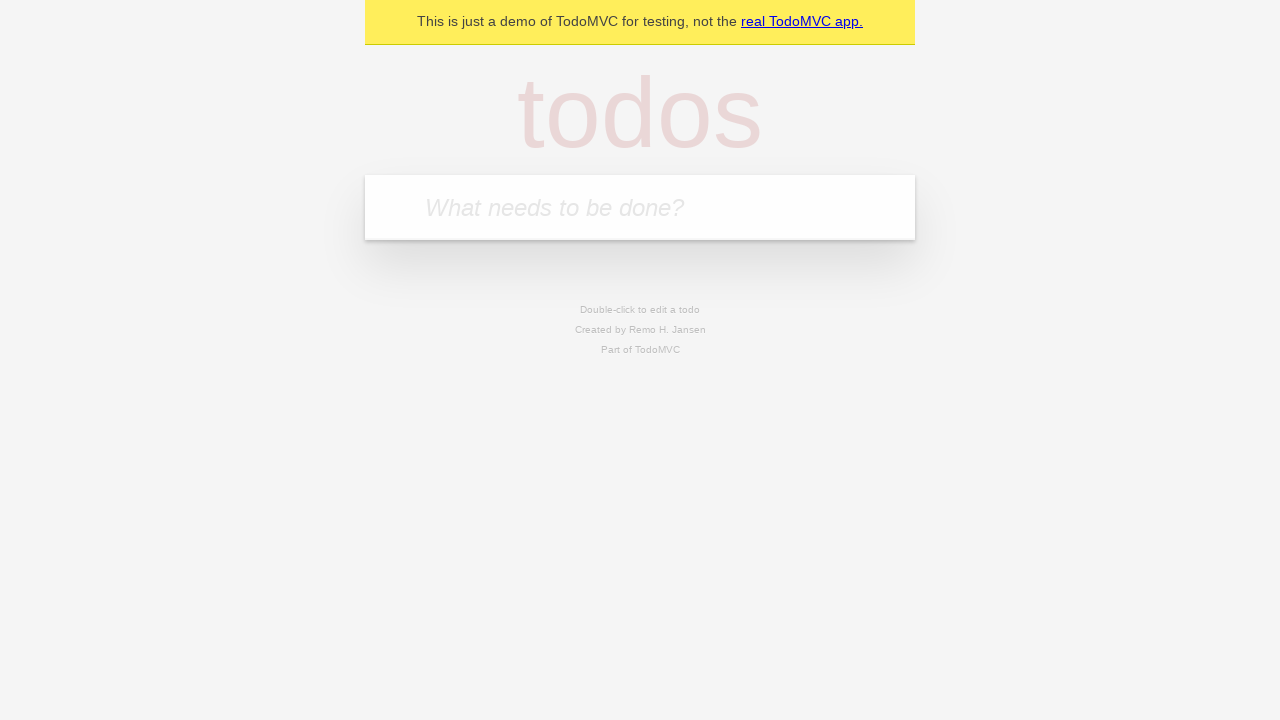

Filled input field with 'buy some cheese' on internal:attr=[placeholder="What needs to be done?"i]
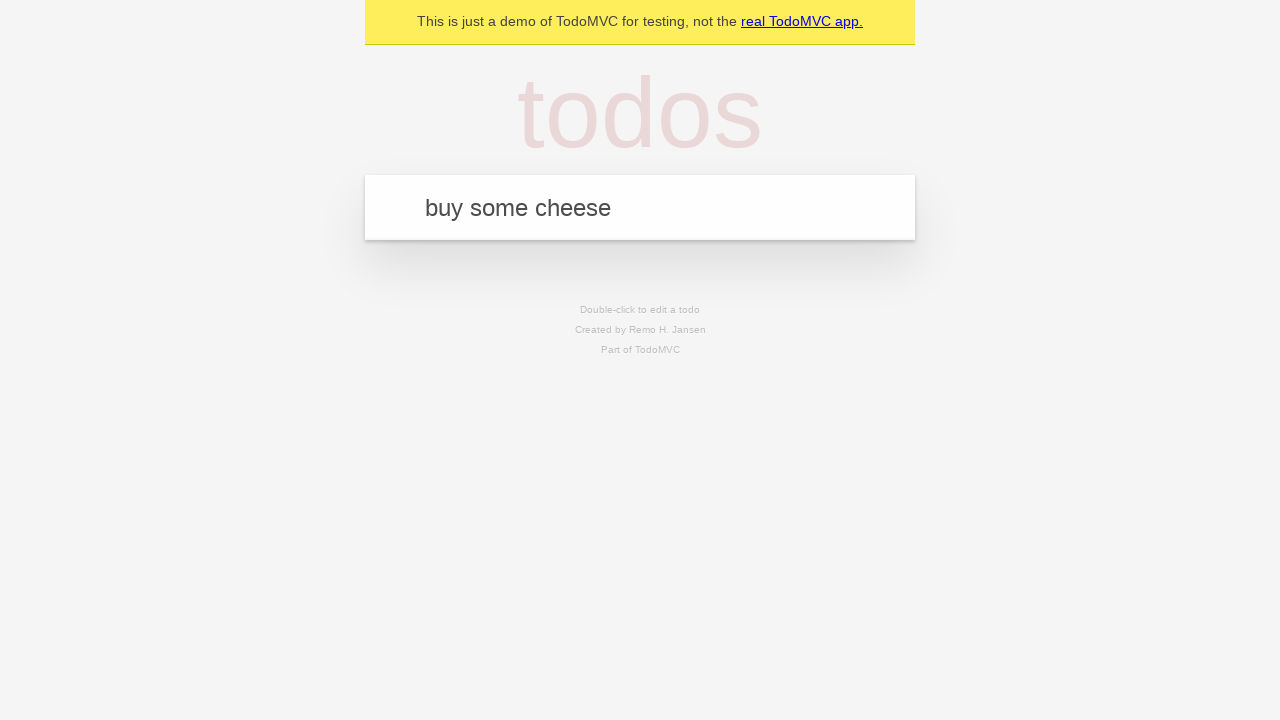

Pressed Enter to add todo item on internal:attr=[placeholder="What needs to be done?"i]
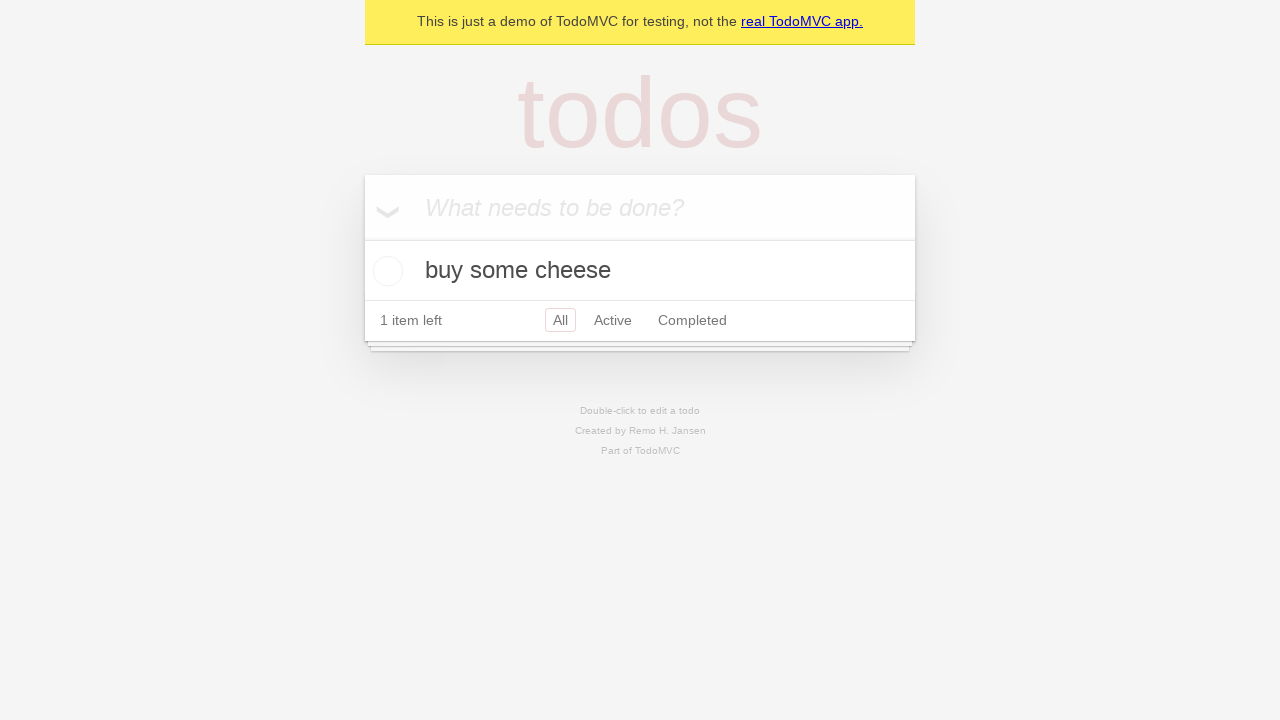

Todo item added and displayed
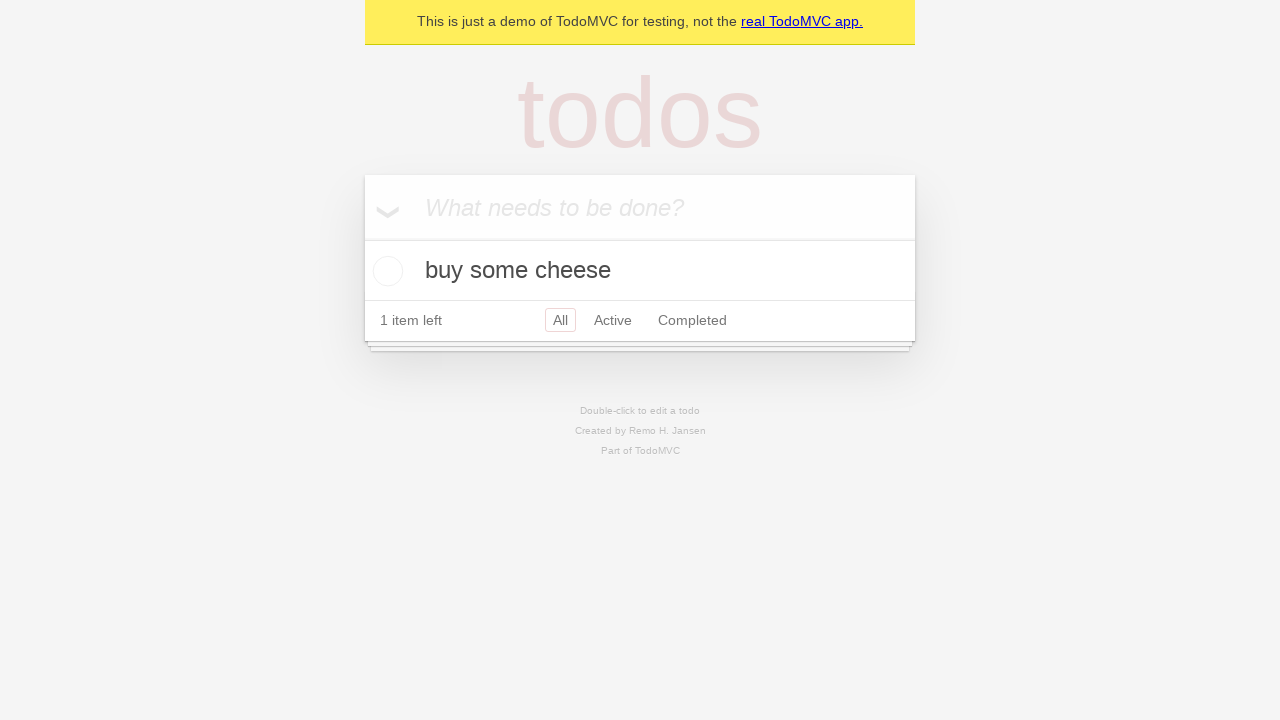

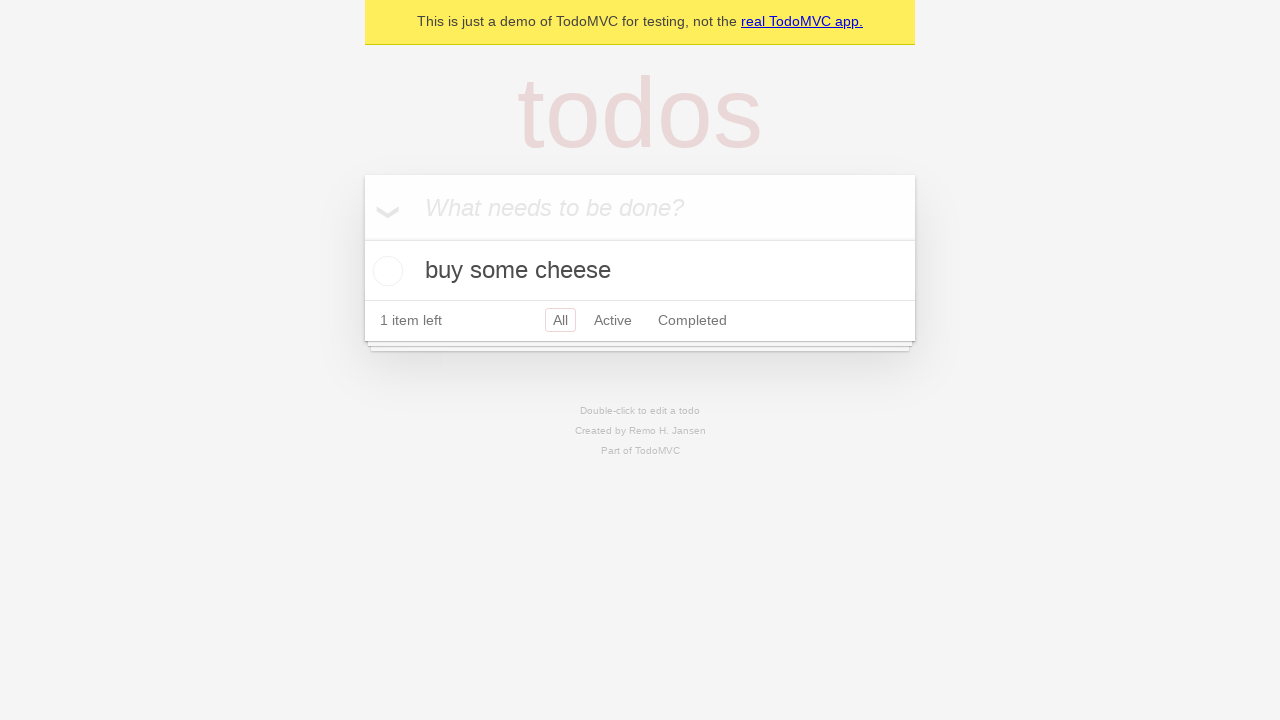